Tests dynamic content loading by clicking a Start button and waiting for hidden content to become visible

Starting URL: https://the-internet.herokuapp.com/dynamic_loading/1

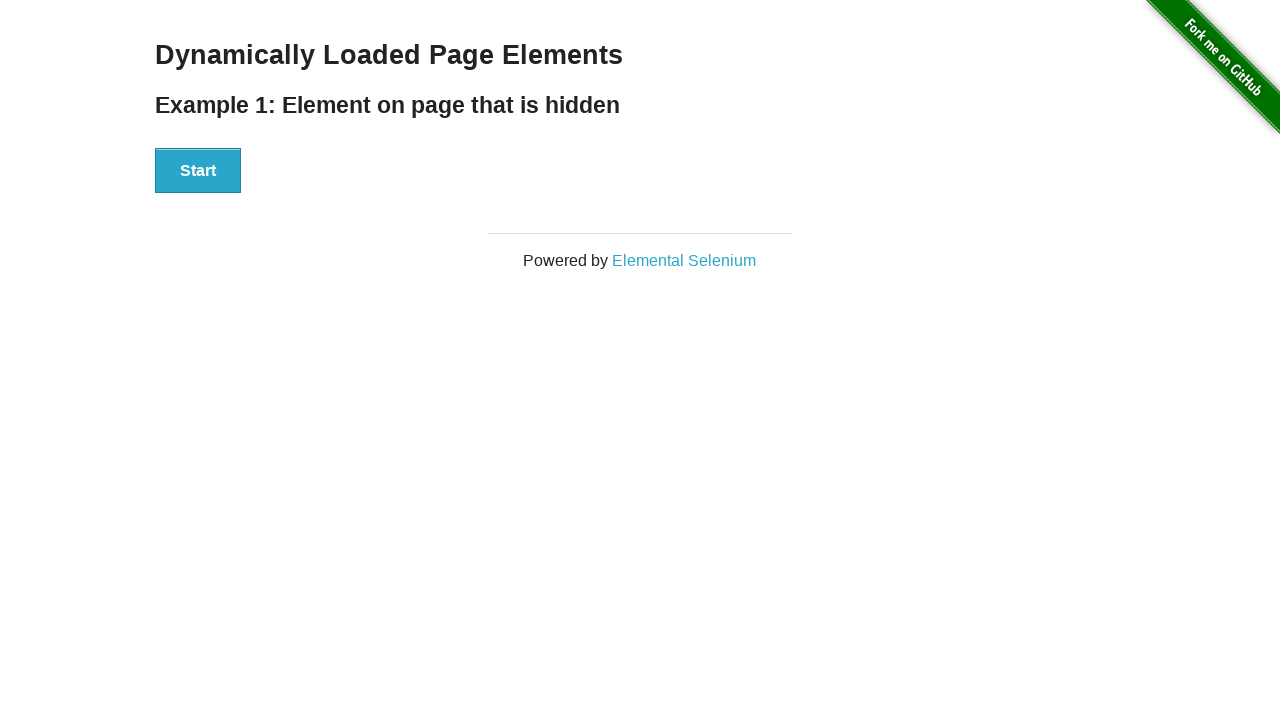

Navigated to dynamic loading test page
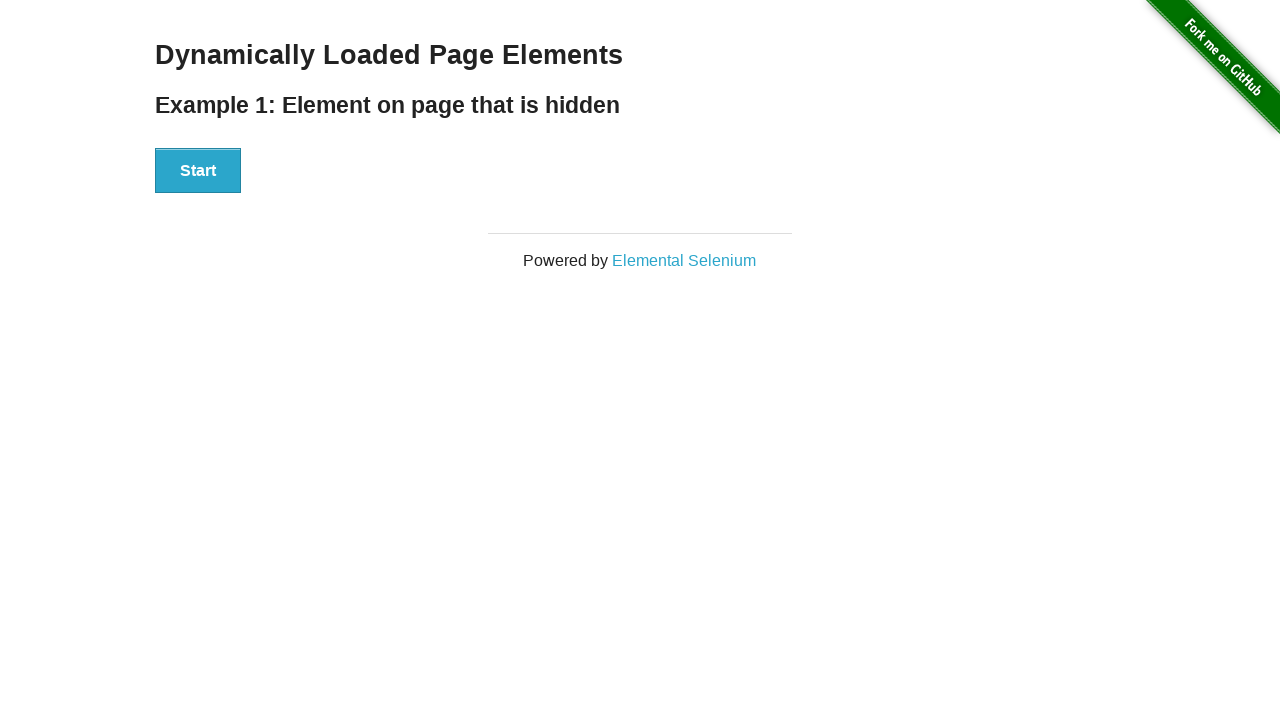

Clicked Start button to trigger dynamic content loading at (198, 171) on xpath=//div/button[text()='Start']
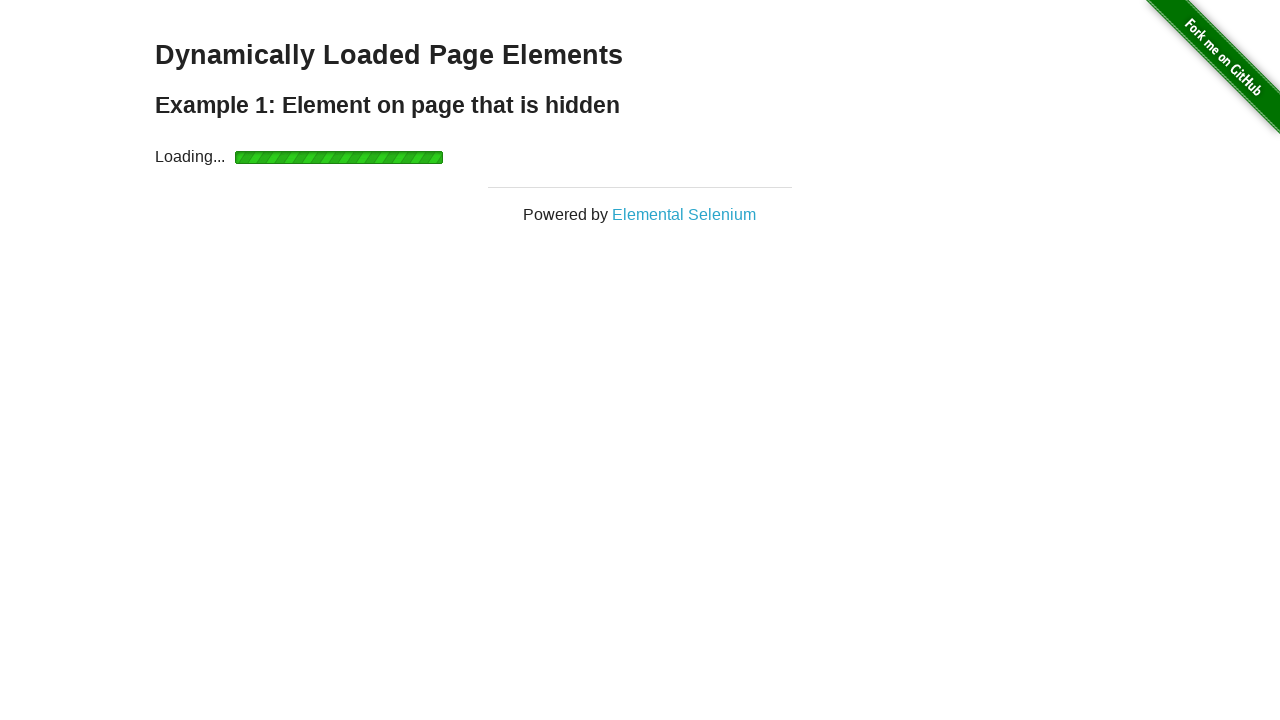

Hidden content became visible after dynamic loading completed
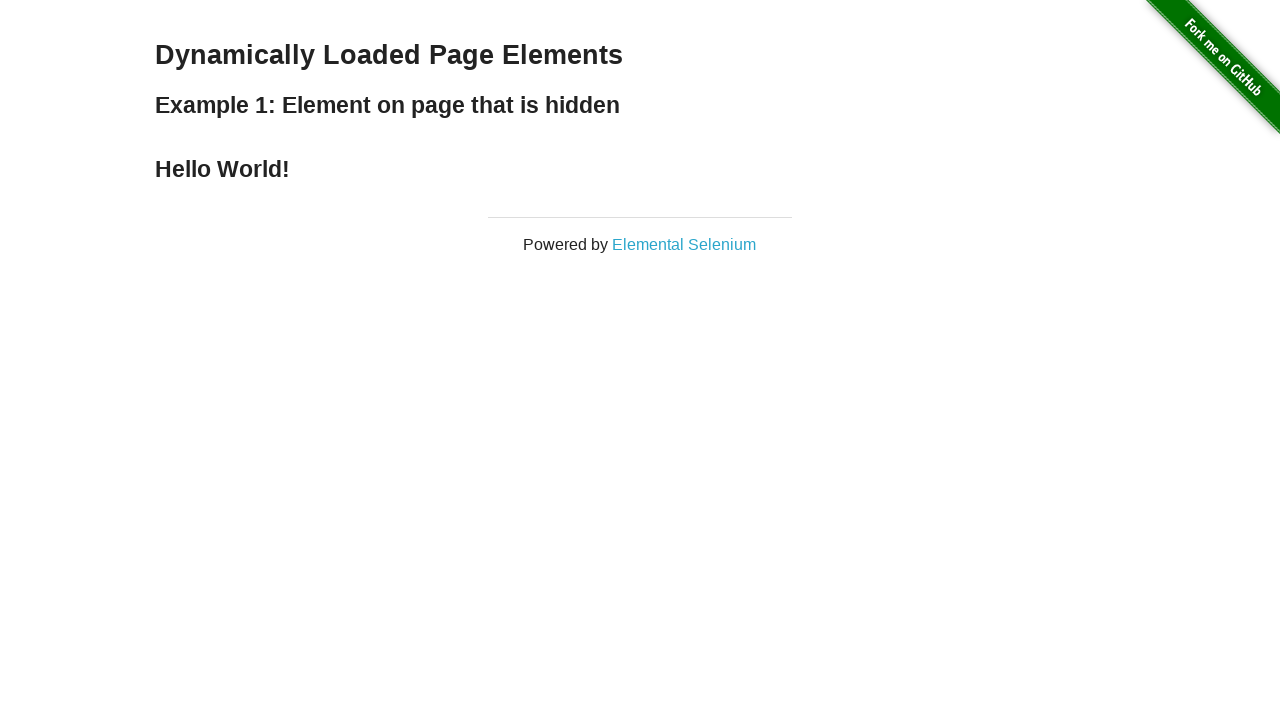

Verified that the dynamically loaded heading is visible
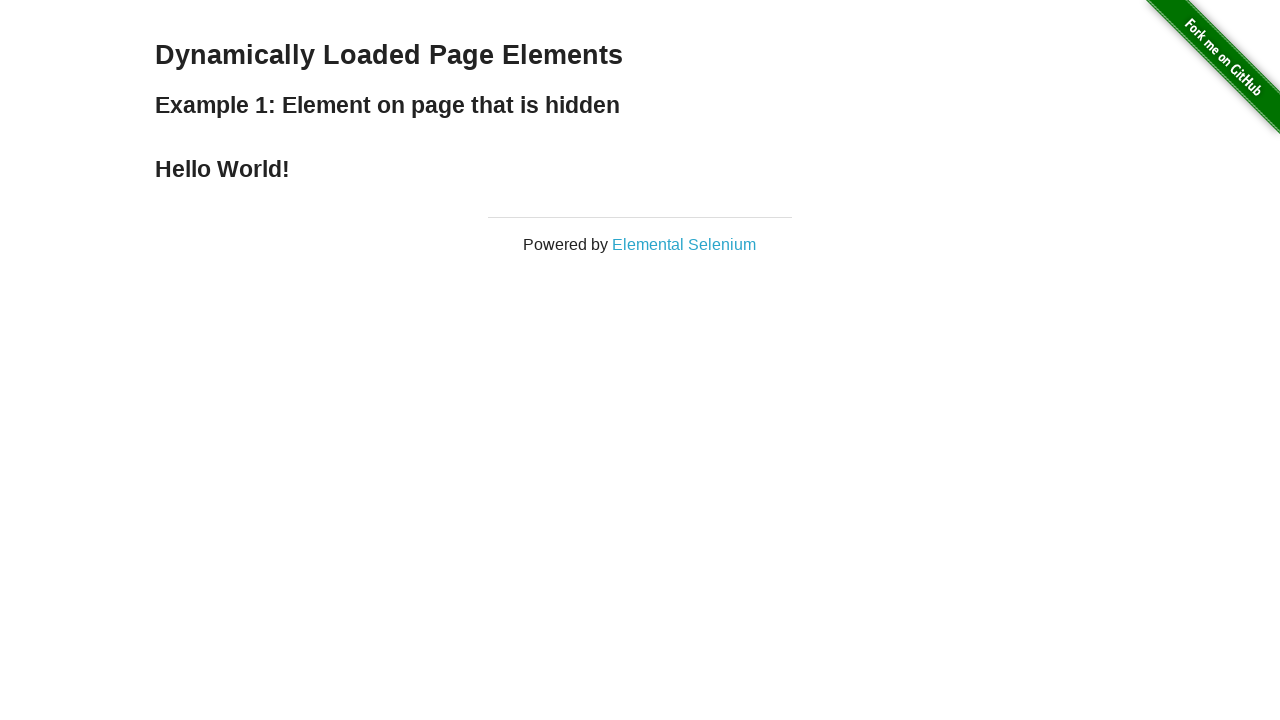

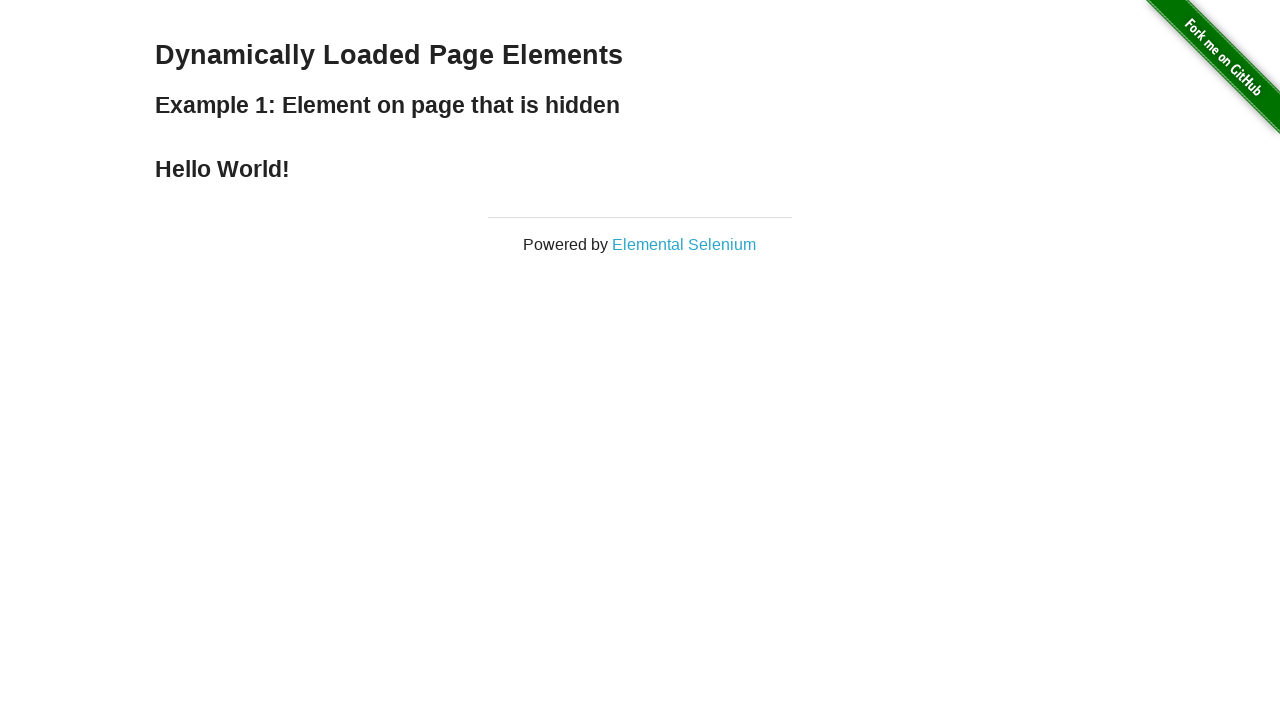